Navigates to a page with a large table and highlights a specific element by temporarily adding a red dashed border around it using JavaScript to visually verify the correct element is selected.

Starting URL: http://the-internet.herokuapp.com/large

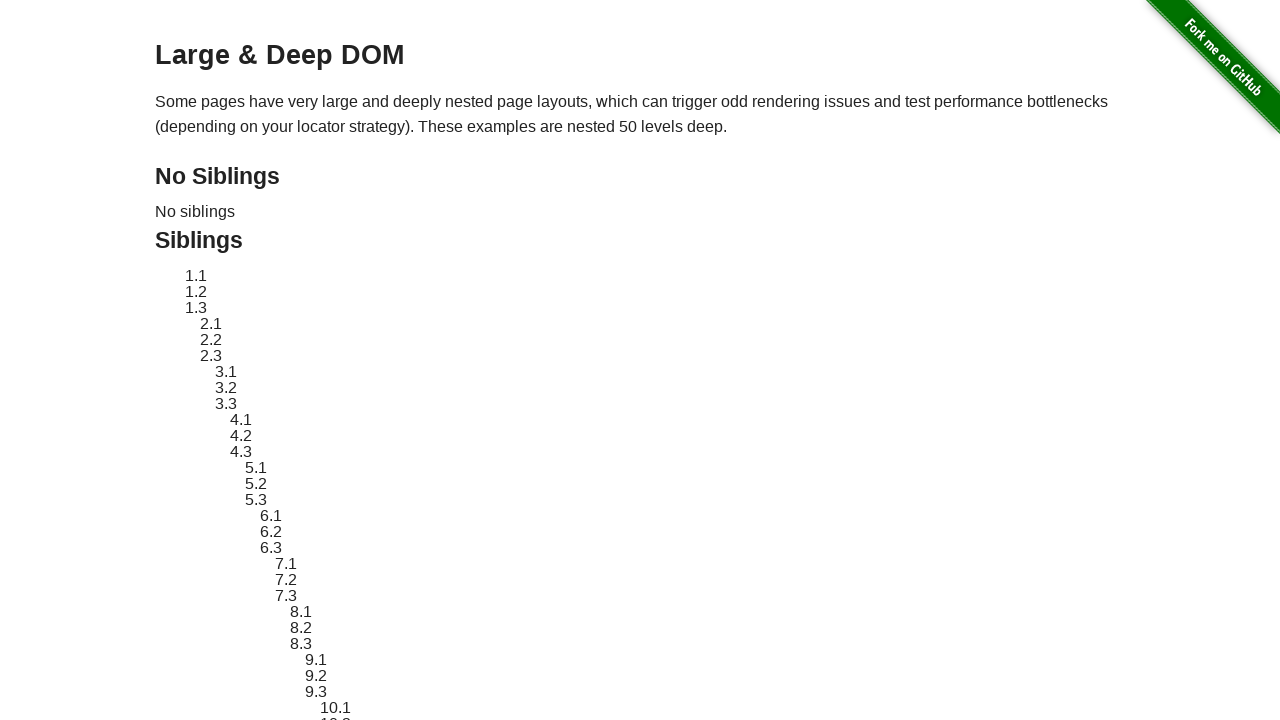

Waited for target element #sibling-2.3 to be present
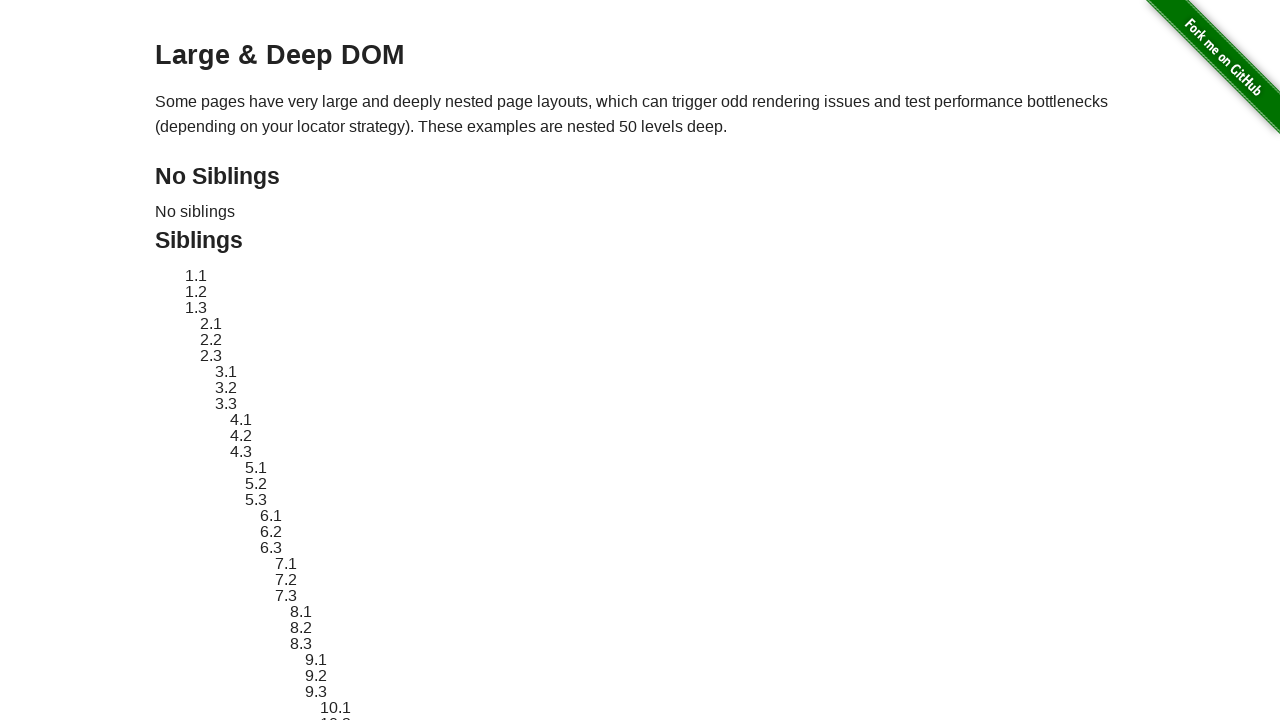

Located target element and retrieved original style attribute
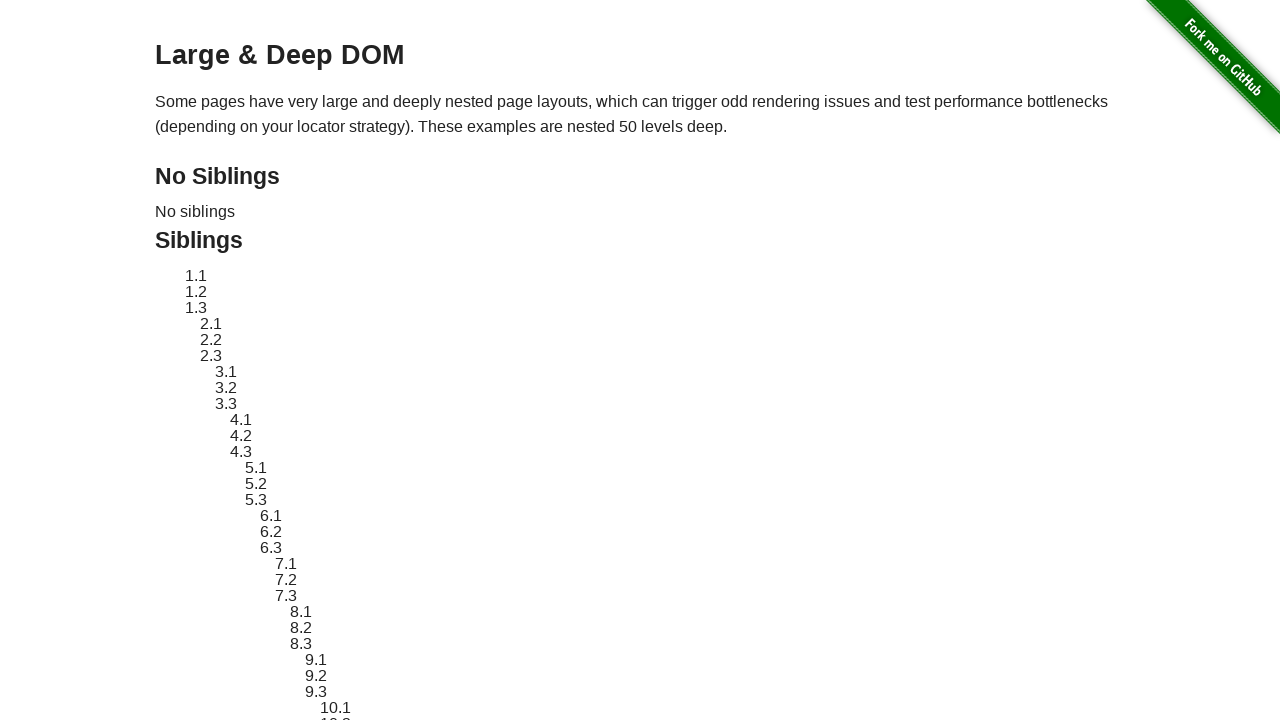

Applied red dashed border highlight to target element using JavaScript
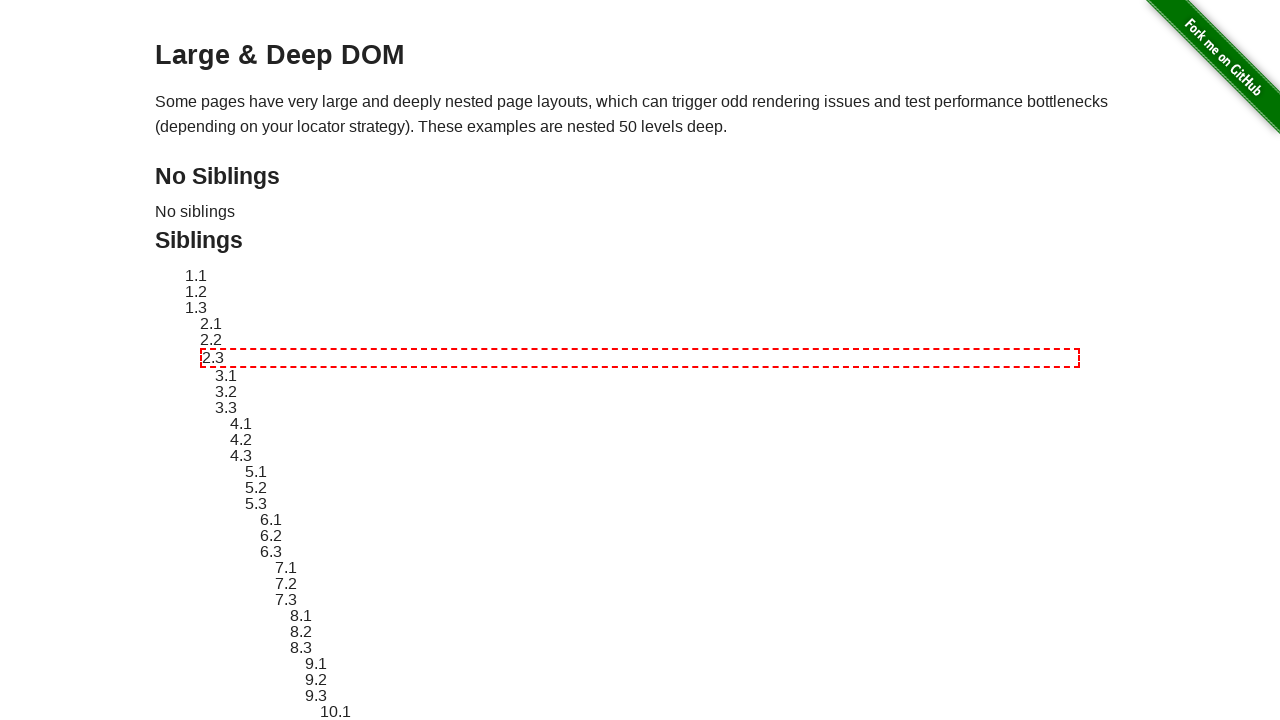

Waited 3 seconds to visually verify the highlighted element
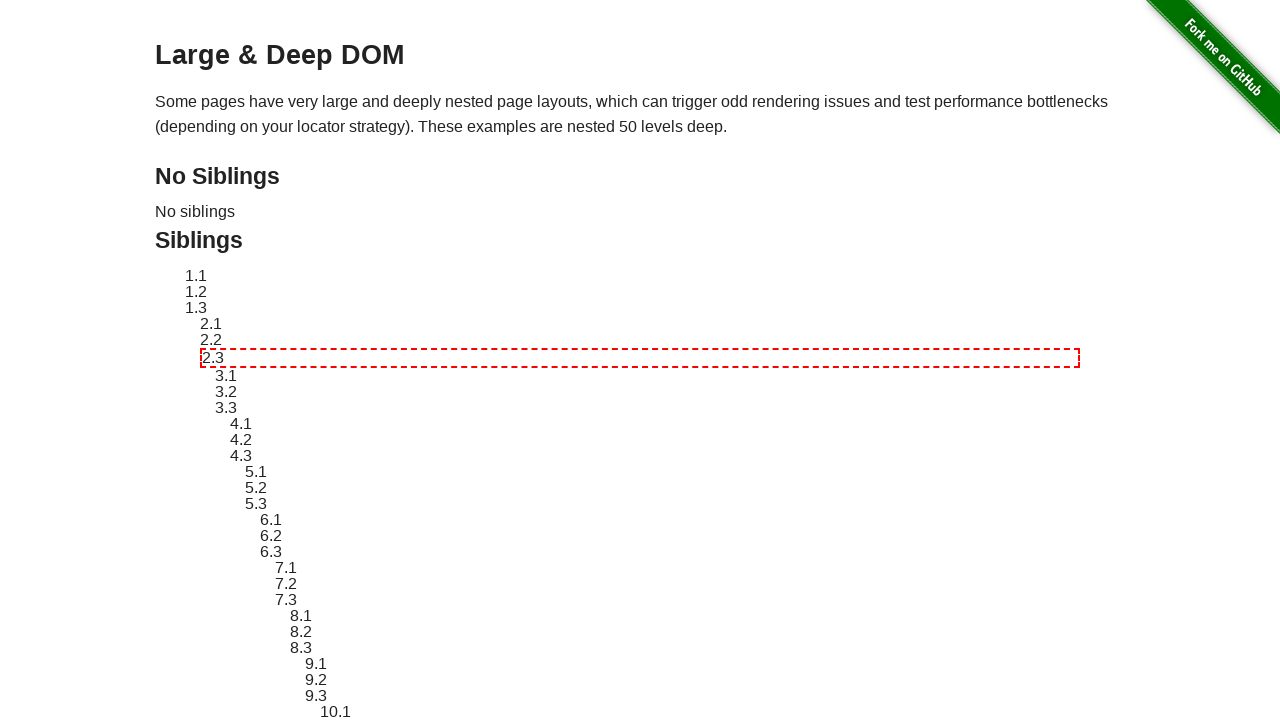

Reverted target element style to original state
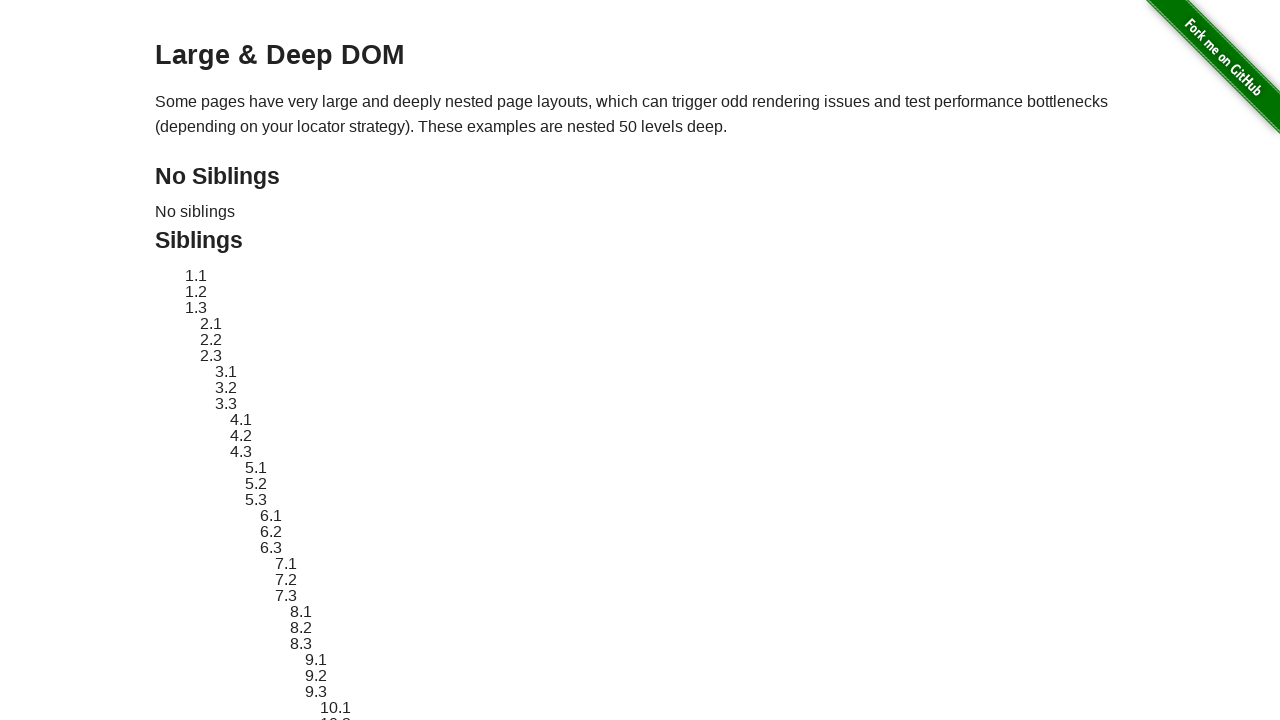

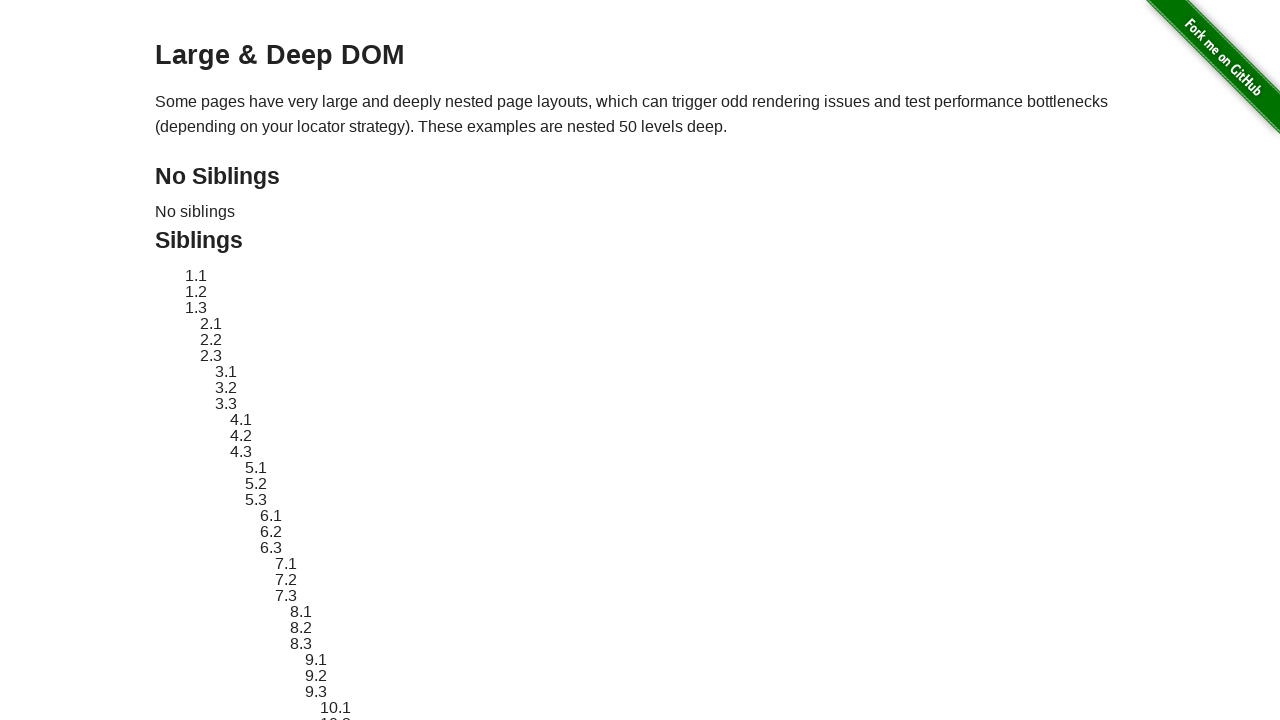